Tests dynamic control interactions by clicking buttons to toggle element states and interacting with a checkbox

Starting URL: https://v1.training-support.net/selenium/dynamic-controls

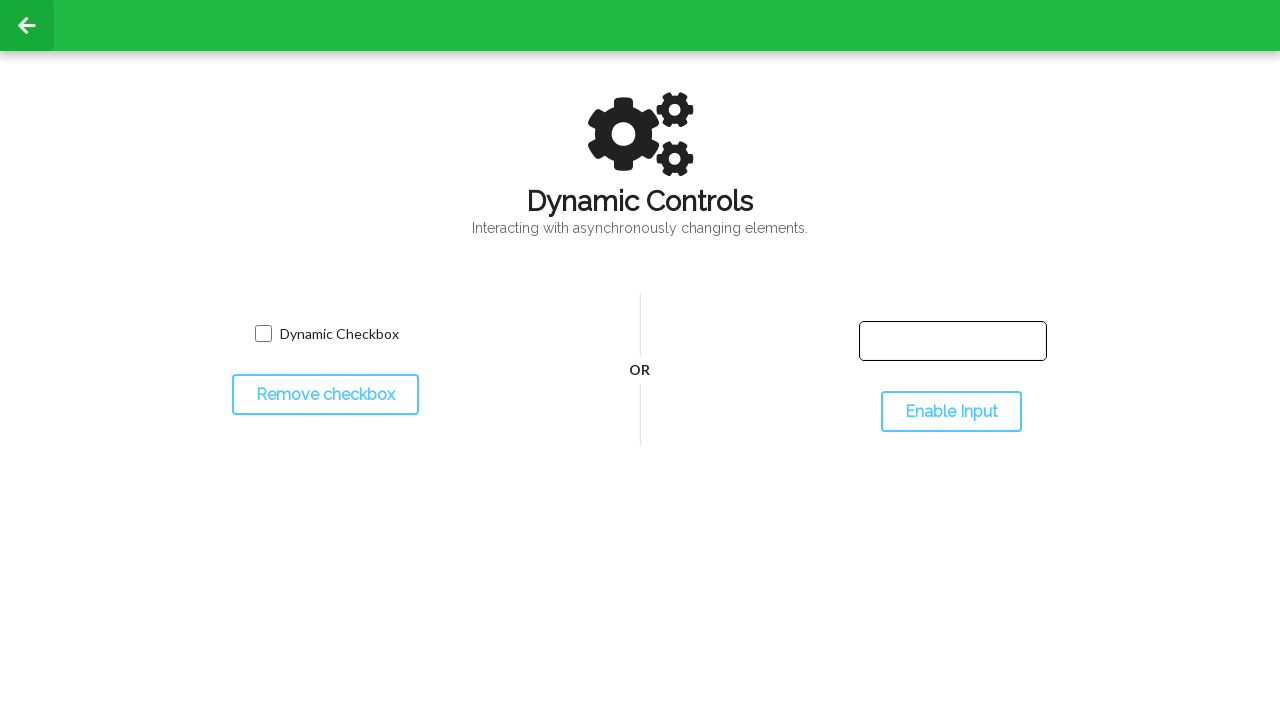

Clicked the first button to toggle control at (325, 395) on xpath=/html/body/div[3]/div/div[1]/div[2]/button
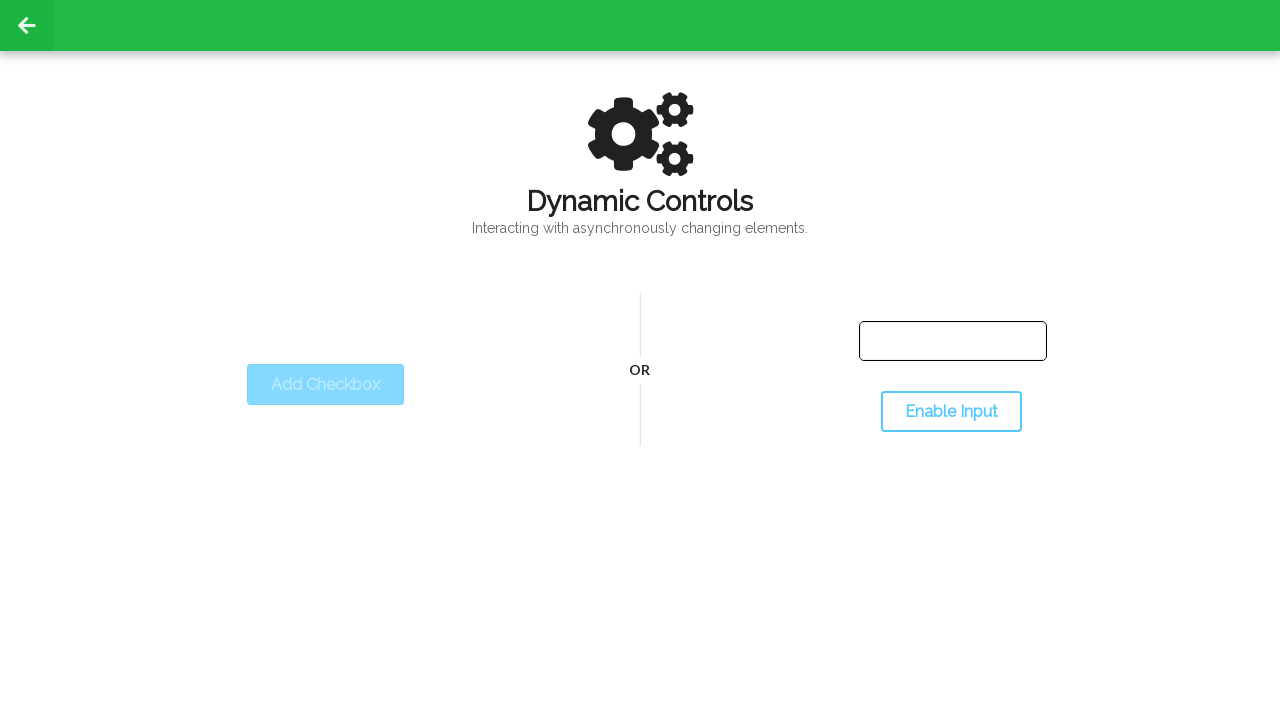

Waited 2 seconds for action to complete
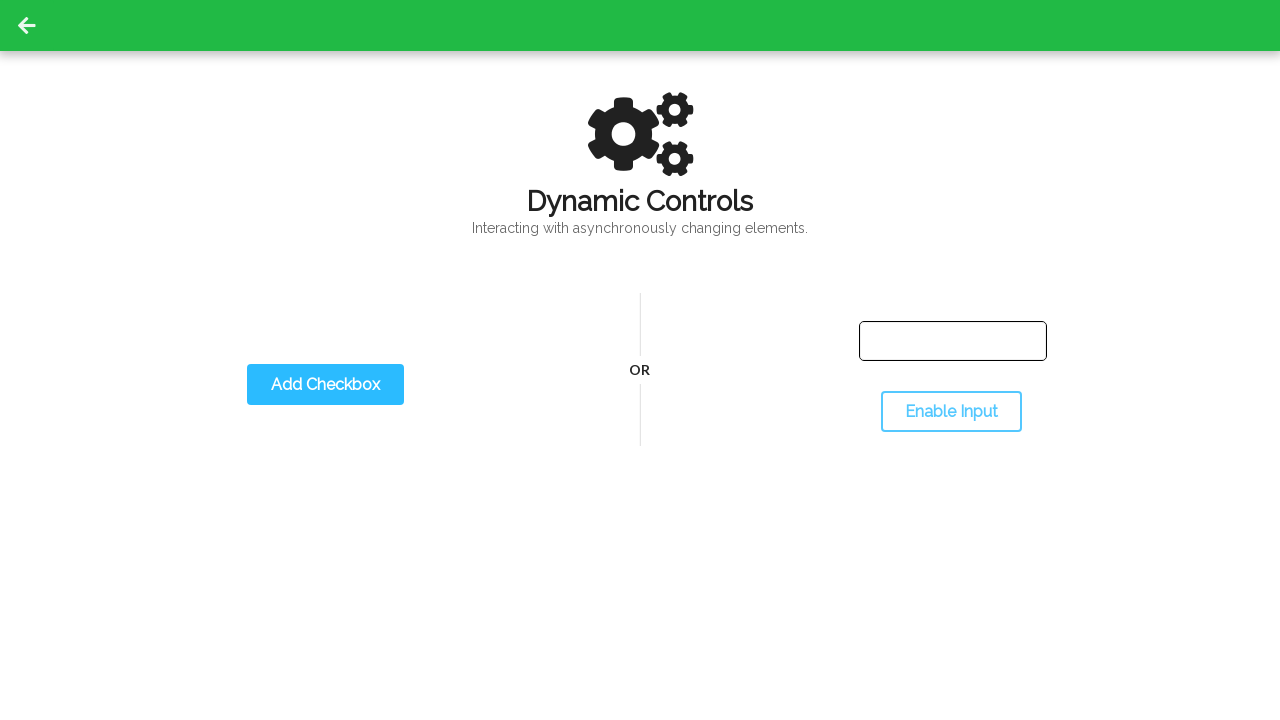

Clicked the button again to toggle control at (325, 385) on xpath=/html/body/div[3]/div/div[1]/div[2]/button
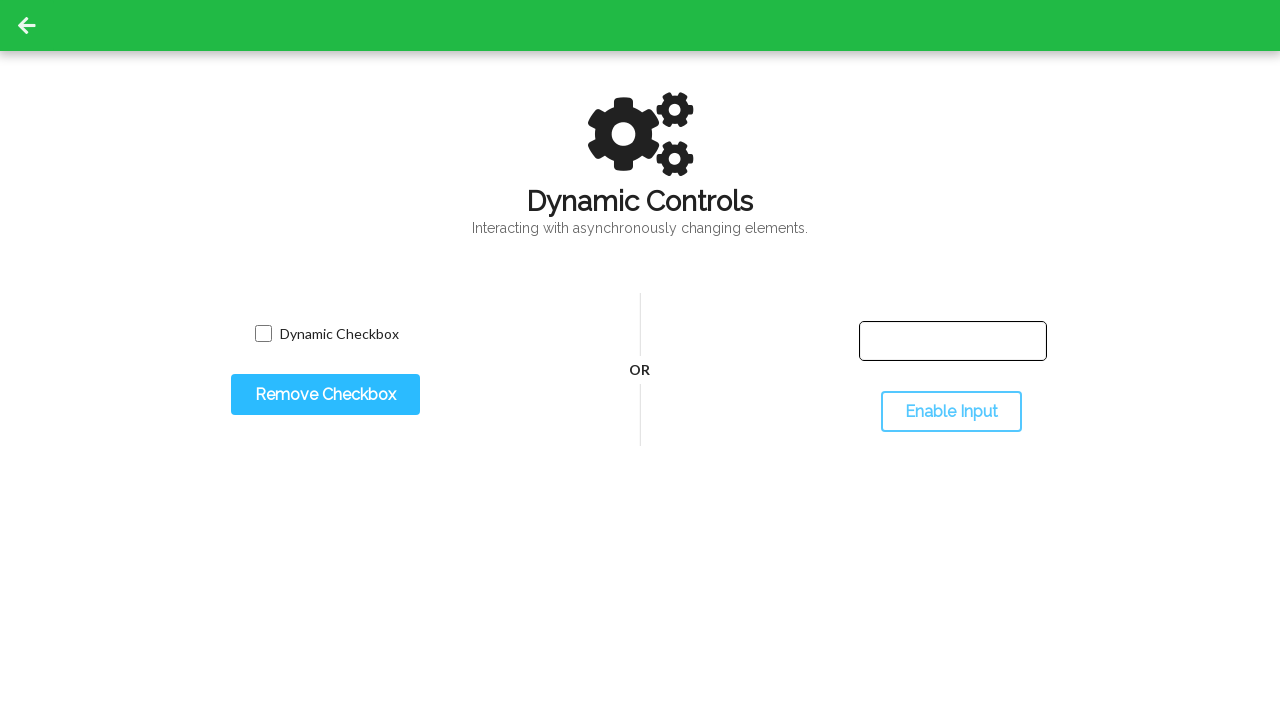

Waited 1 second before interacting with checkbox
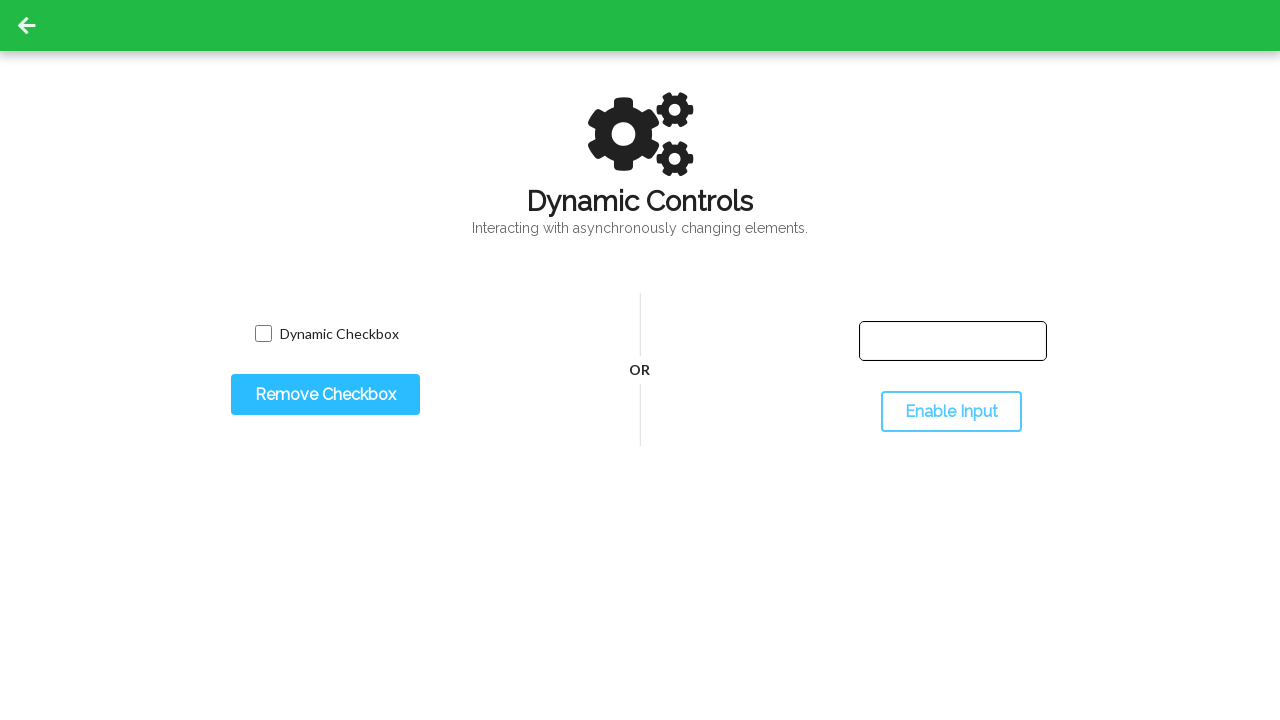

Clicked the checkbox at (263, 334) on input
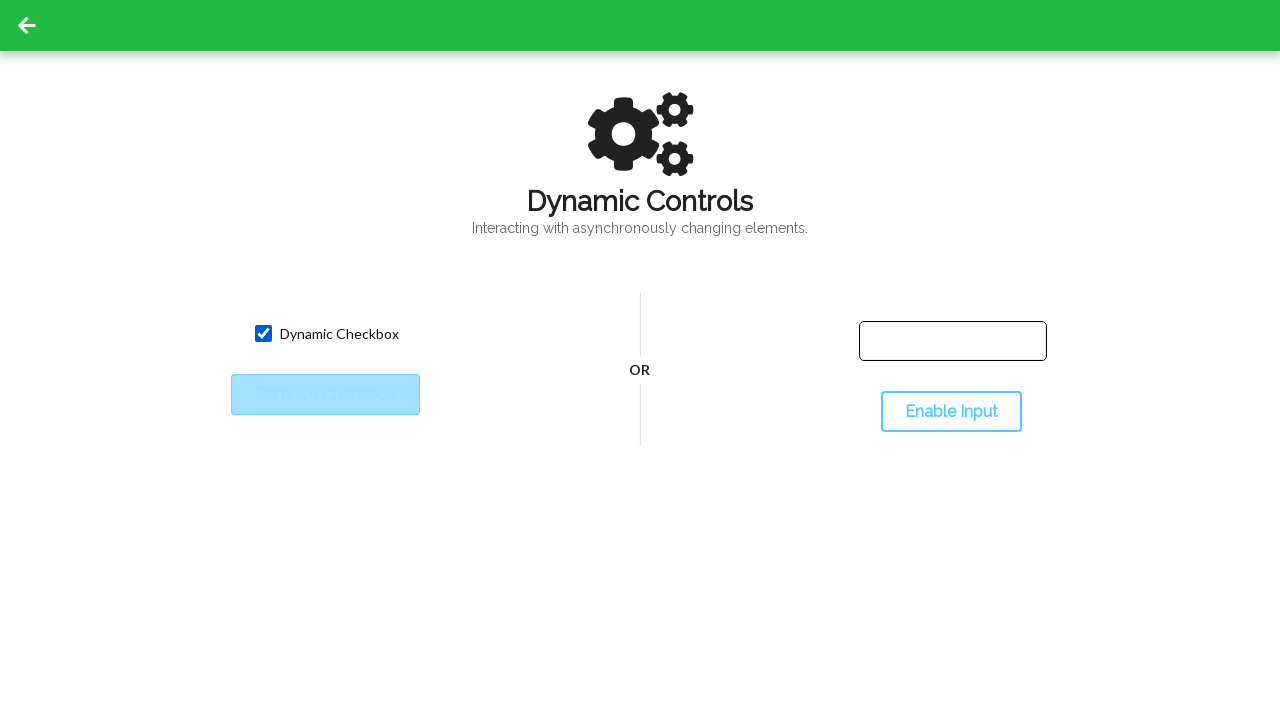

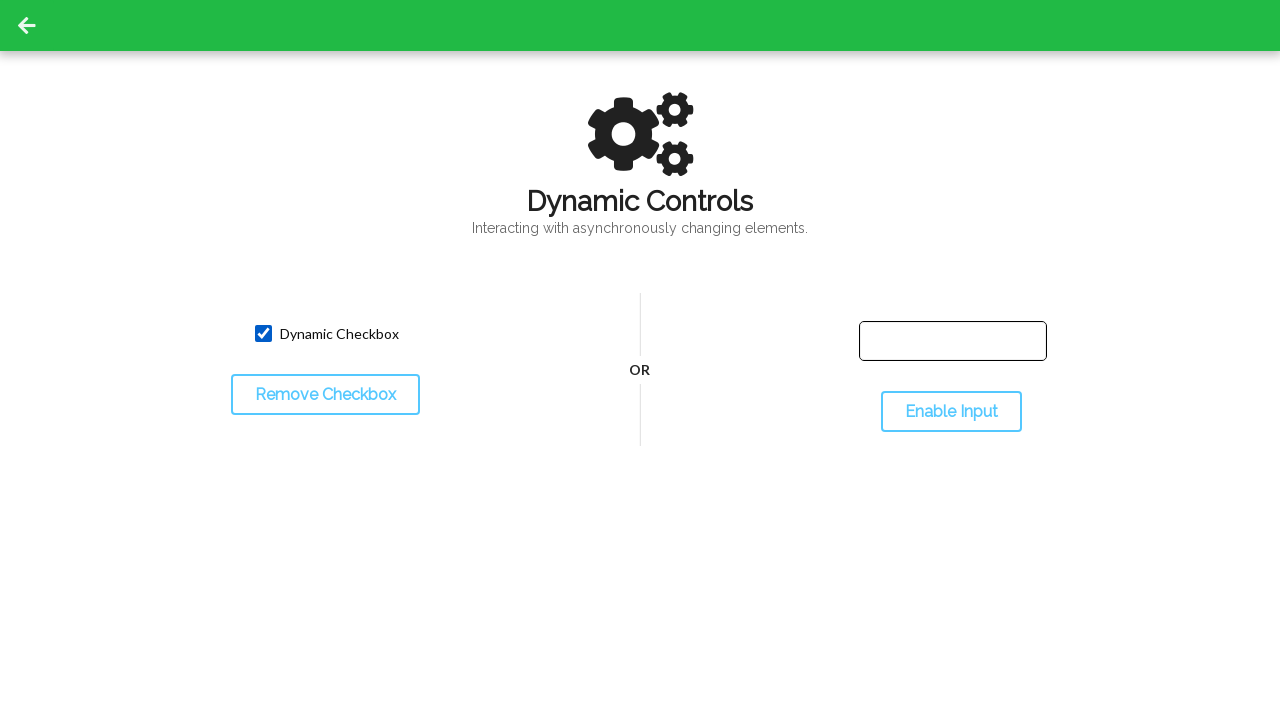